Tests the jQuery UI resizable widget by switching to the iframe and dragging the resize handle to resize the element by a specified offset

Starting URL: https://jqueryui.com/resizable/

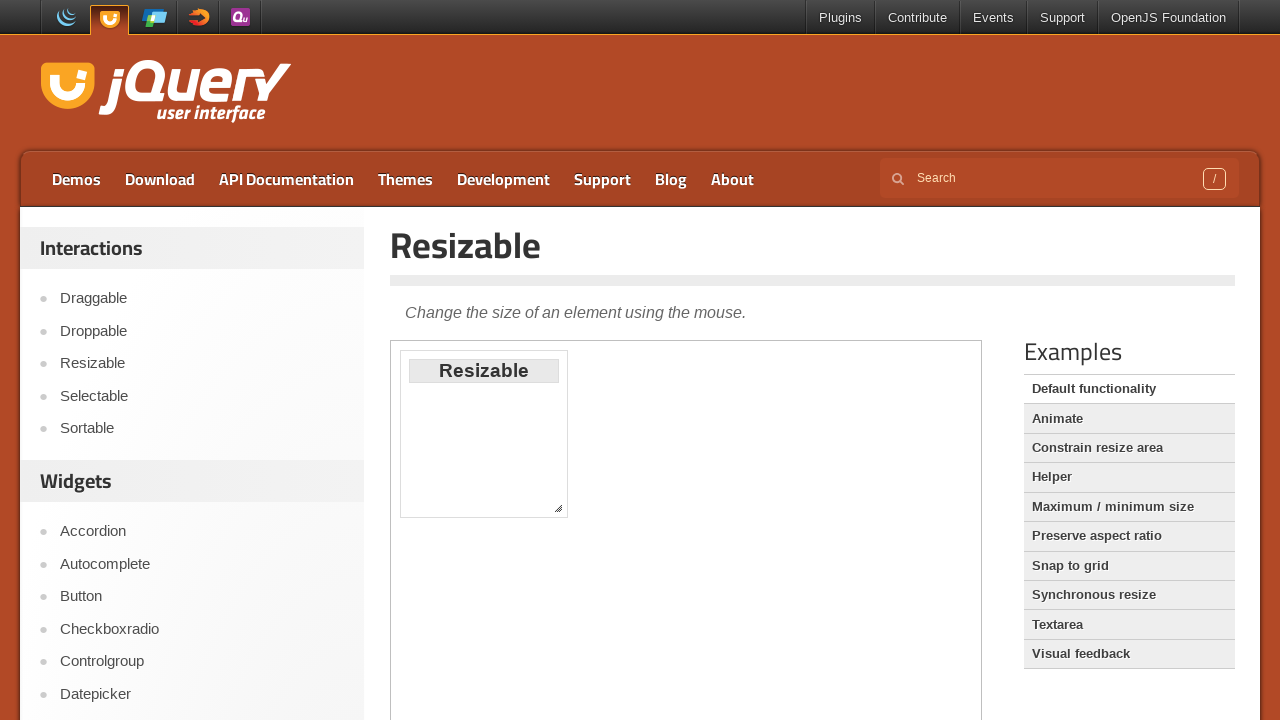

Navigated to jQuery UI resizable widget page
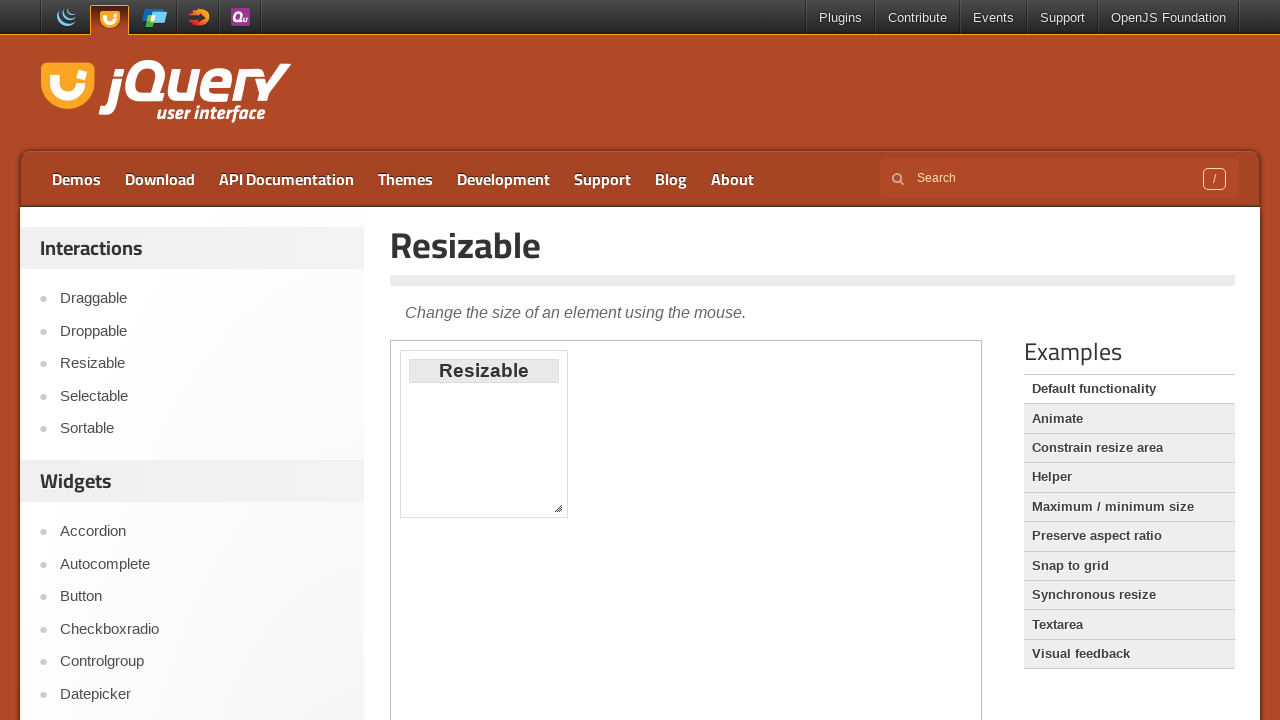

Located the iframe containing the resizable widget
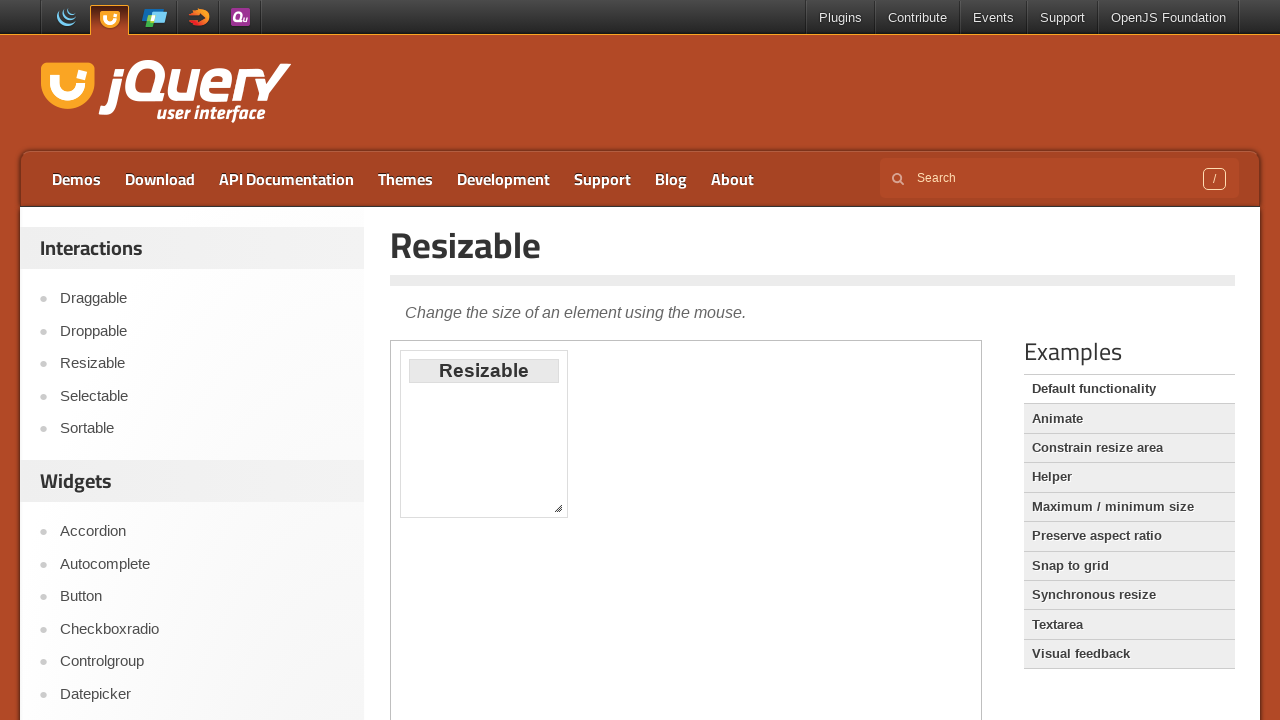

Located the resize handle at the bottom-right corner of the resizable element
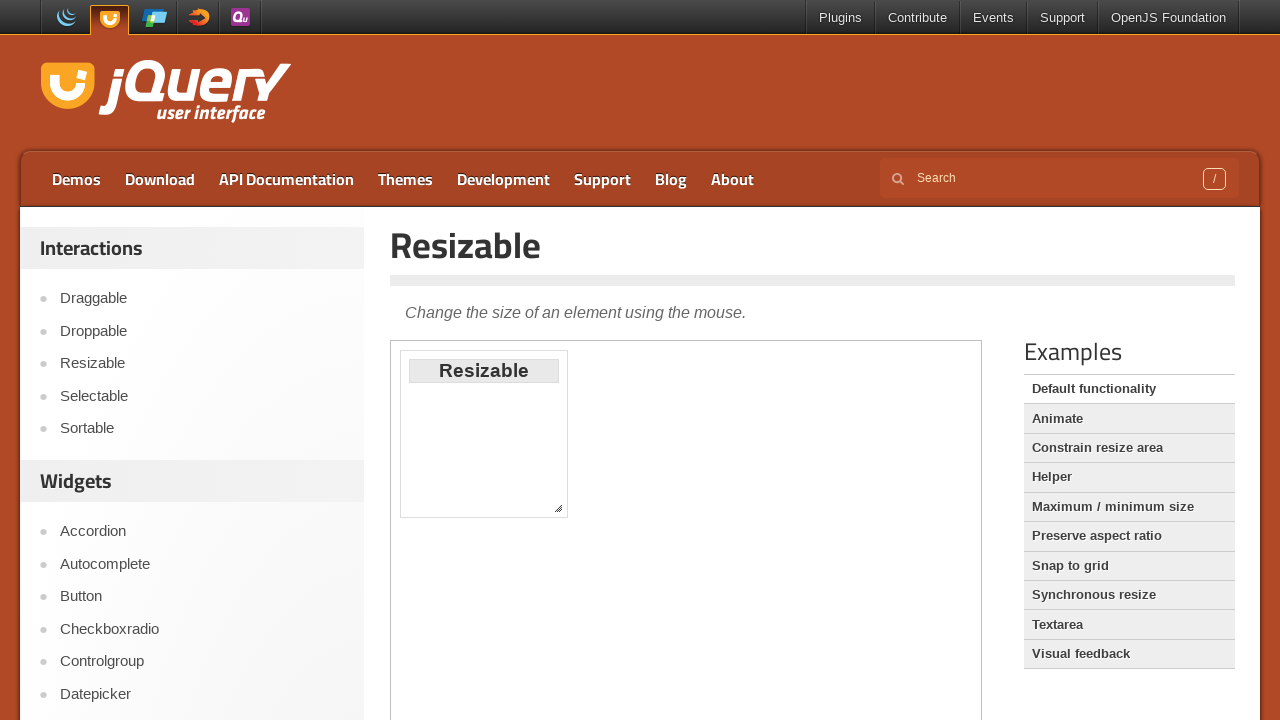

Resize handle is now visible
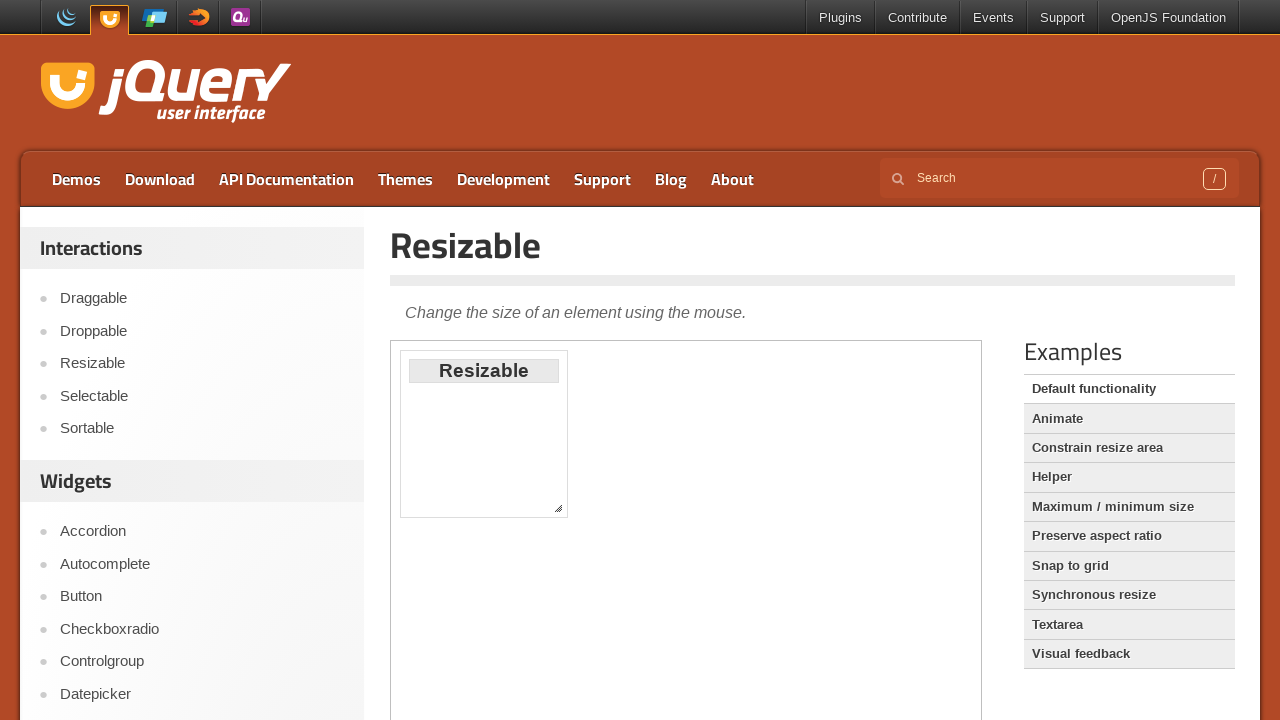

Retrieved bounding box coordinates of the resize handle
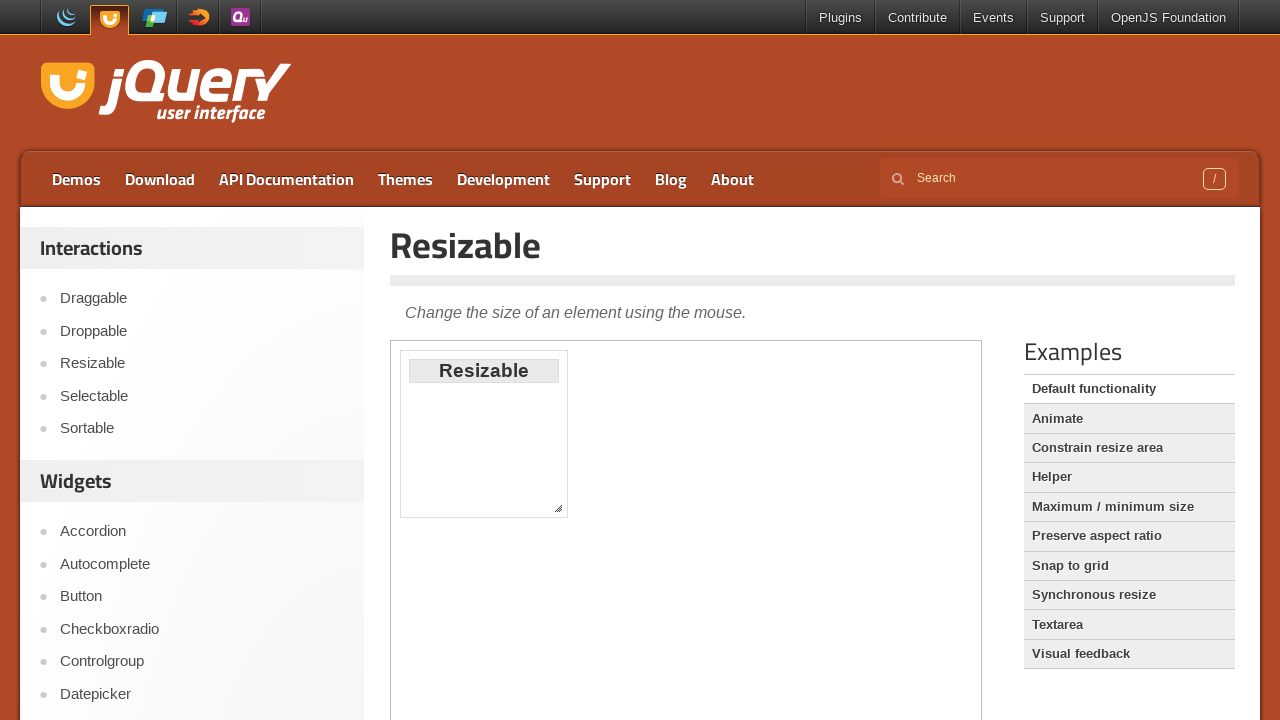

Moved mouse to the center of the resize handle at (558, 508)
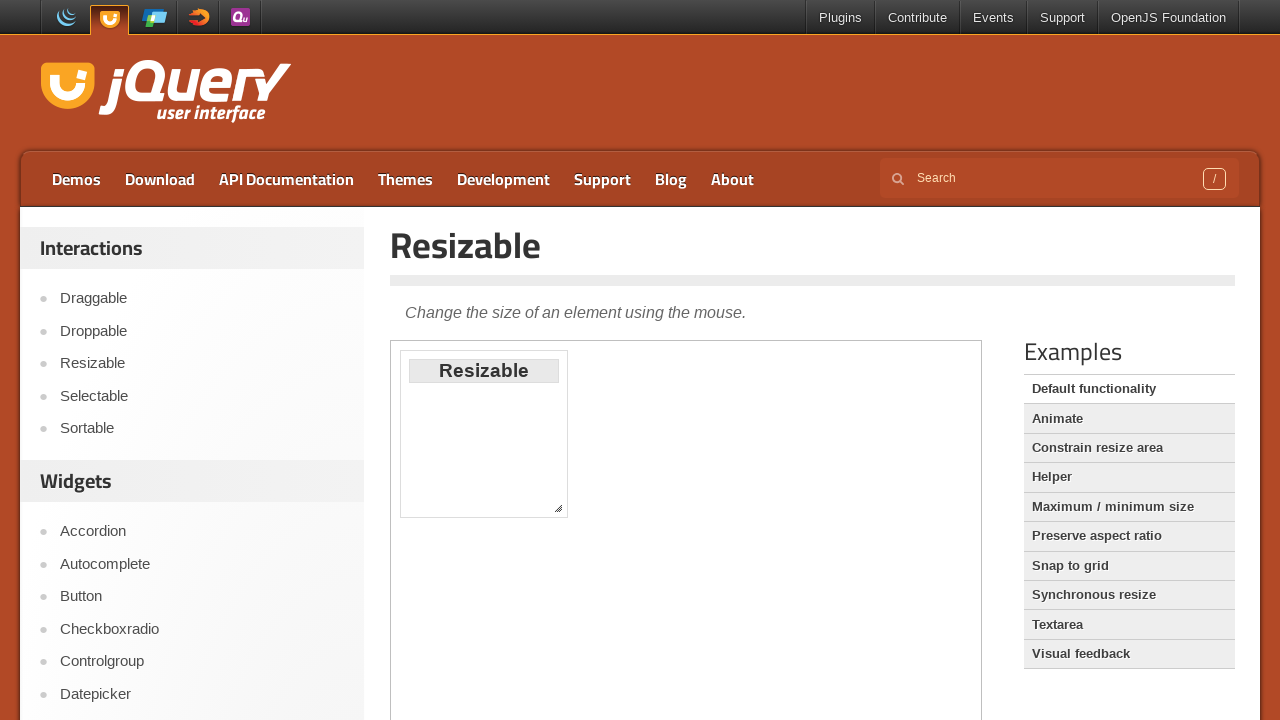

Pressed mouse button down on the resize handle at (558, 508)
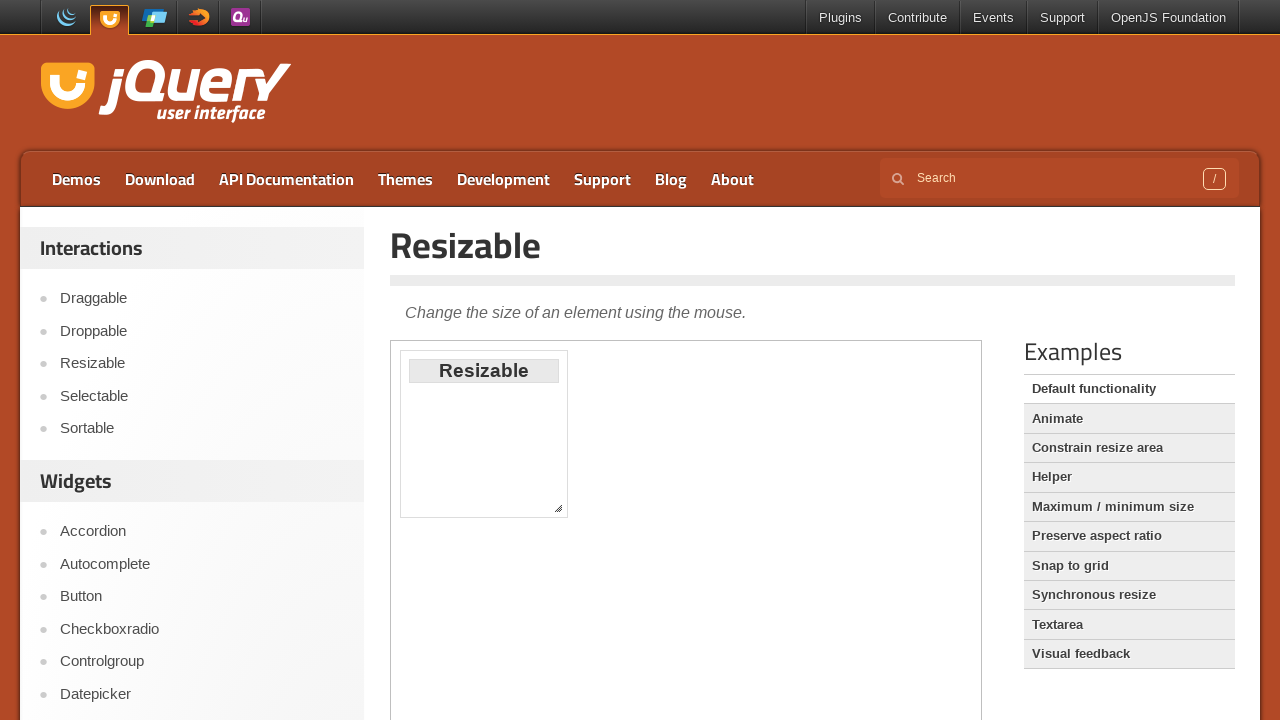

Dragged resize handle by offset (250, 50) to resize the element at (808, 558)
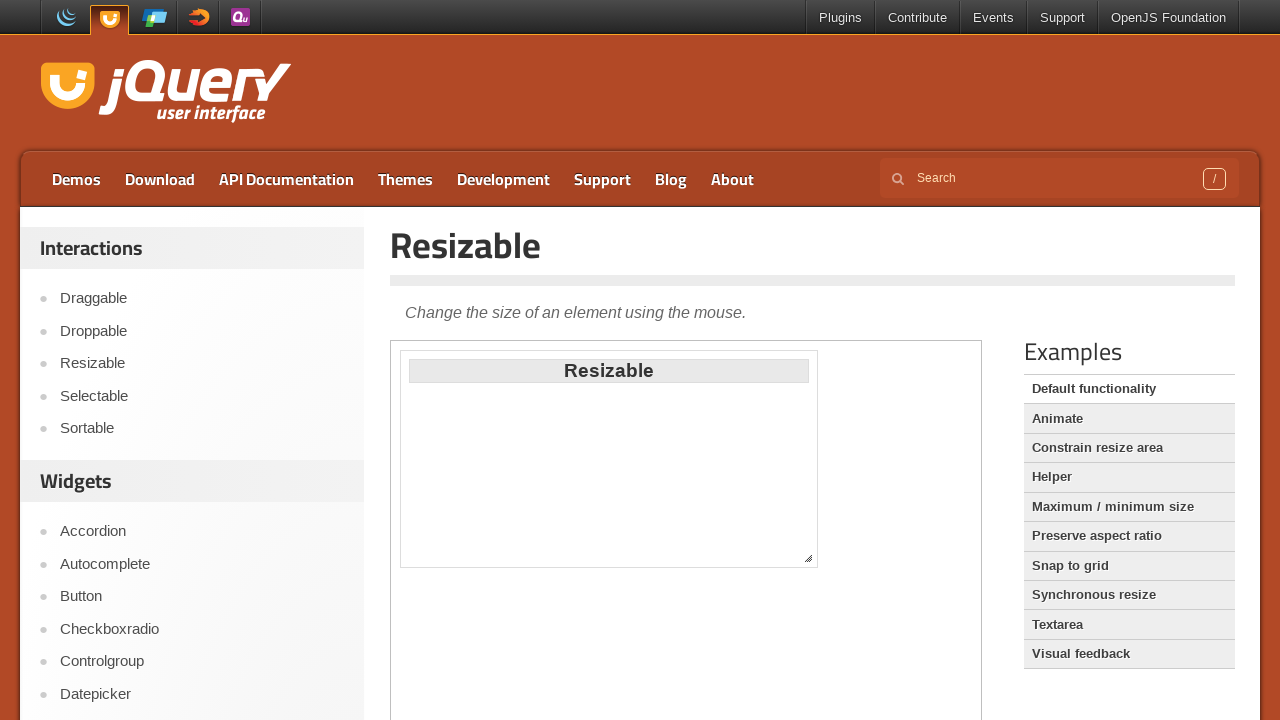

Released mouse button, completing the resize operation at (808, 558)
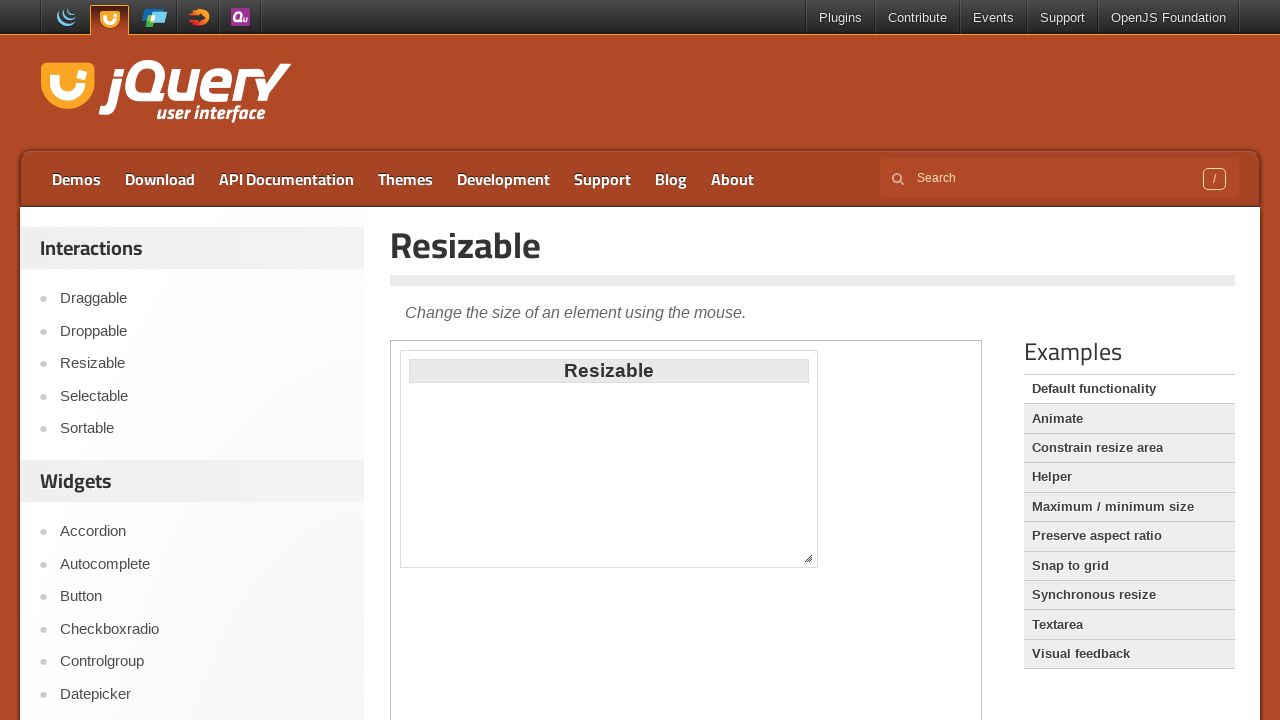

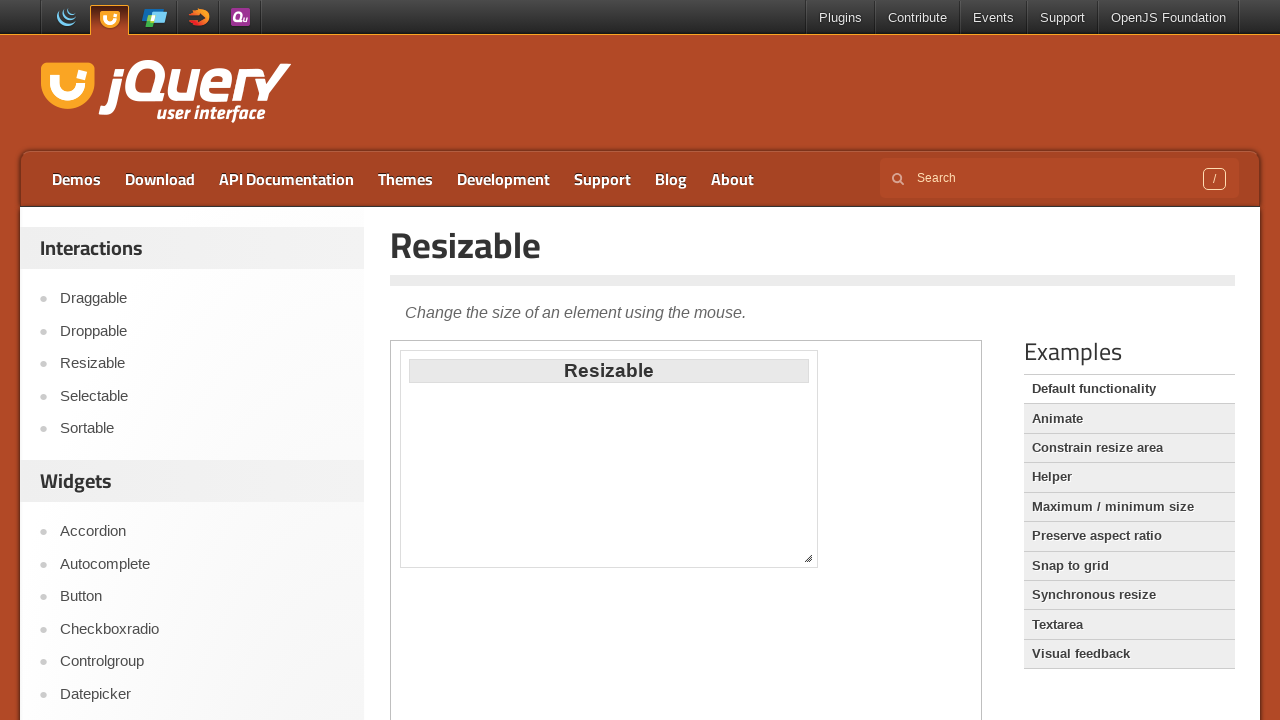